Tests opening a new tab by clicking the Open Tab button, switching between tabs, and closing the new tab

Starting URL: https://rahulshettyacademy.com/AutomationPractice/

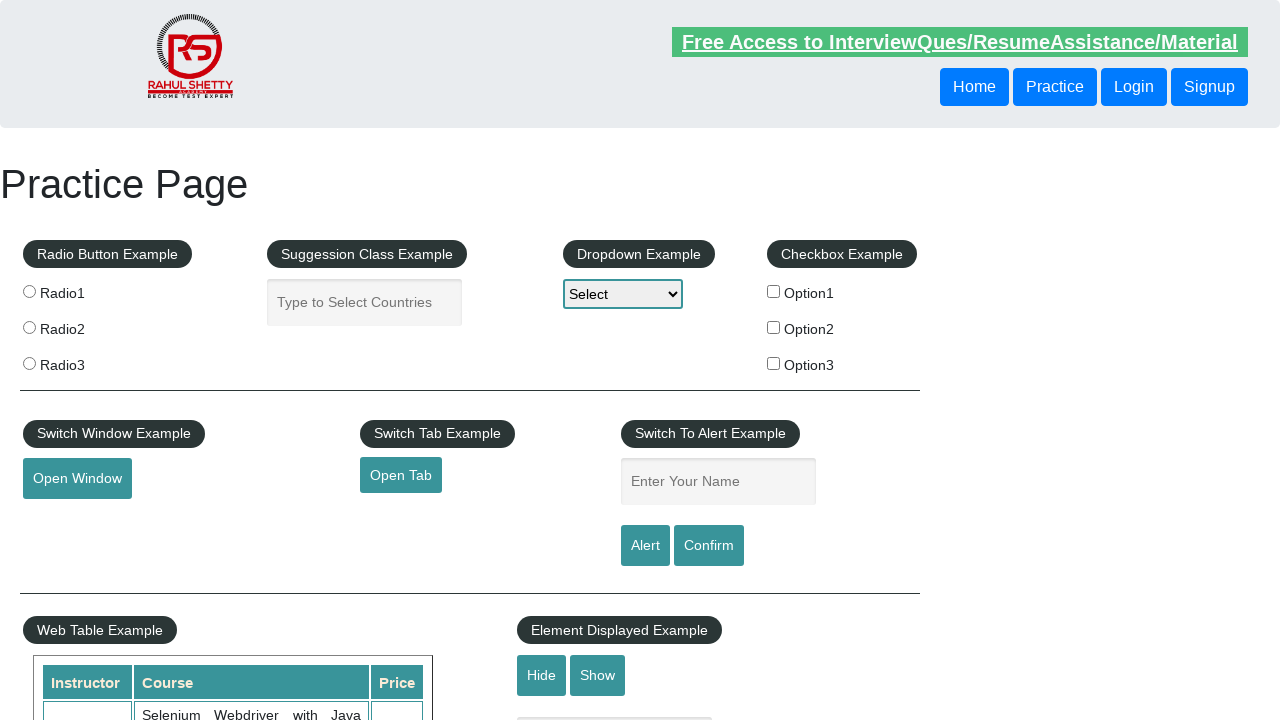

Clicked Open Tab button to open new tab at (401, 475) on #opentab
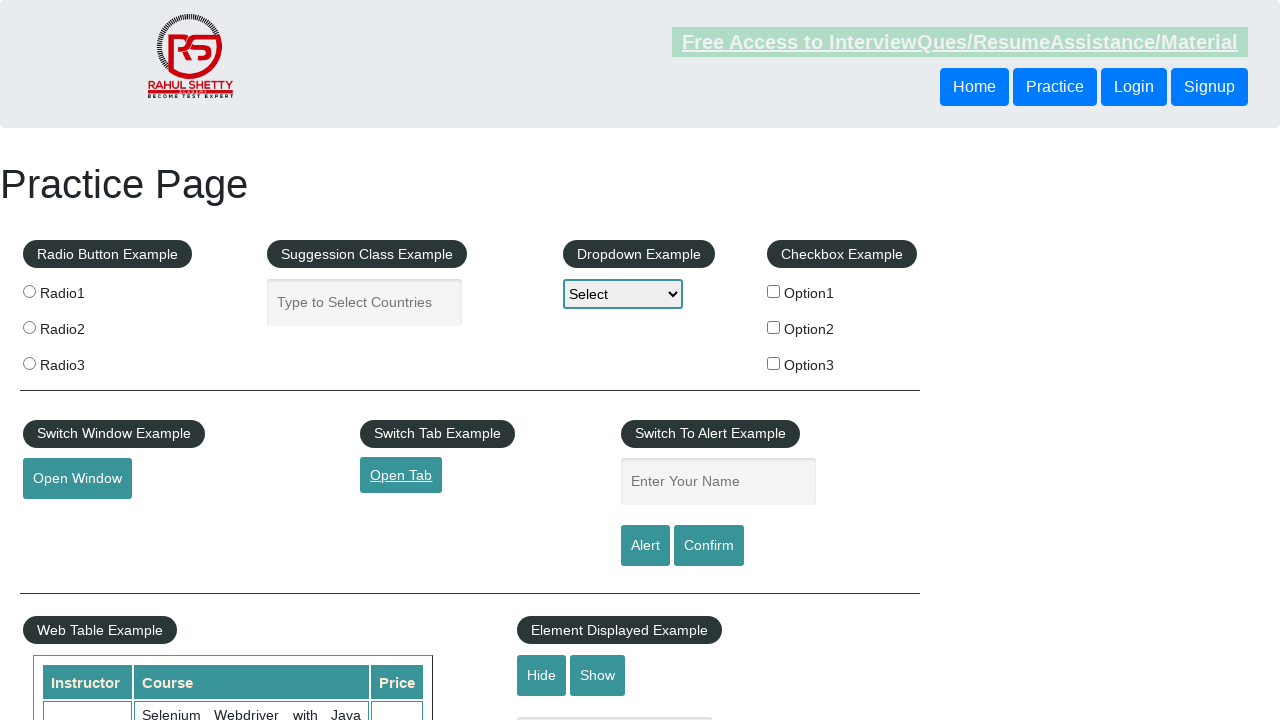

New tab page object acquired
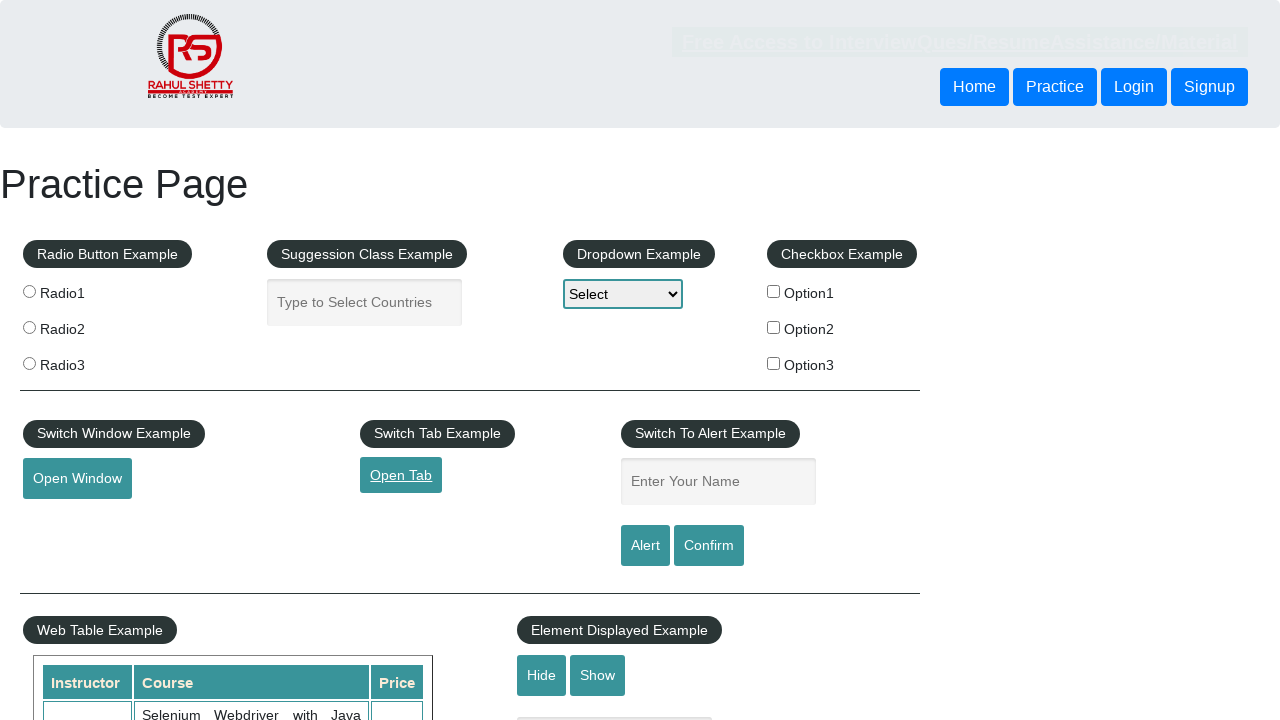

New tab loaded completely
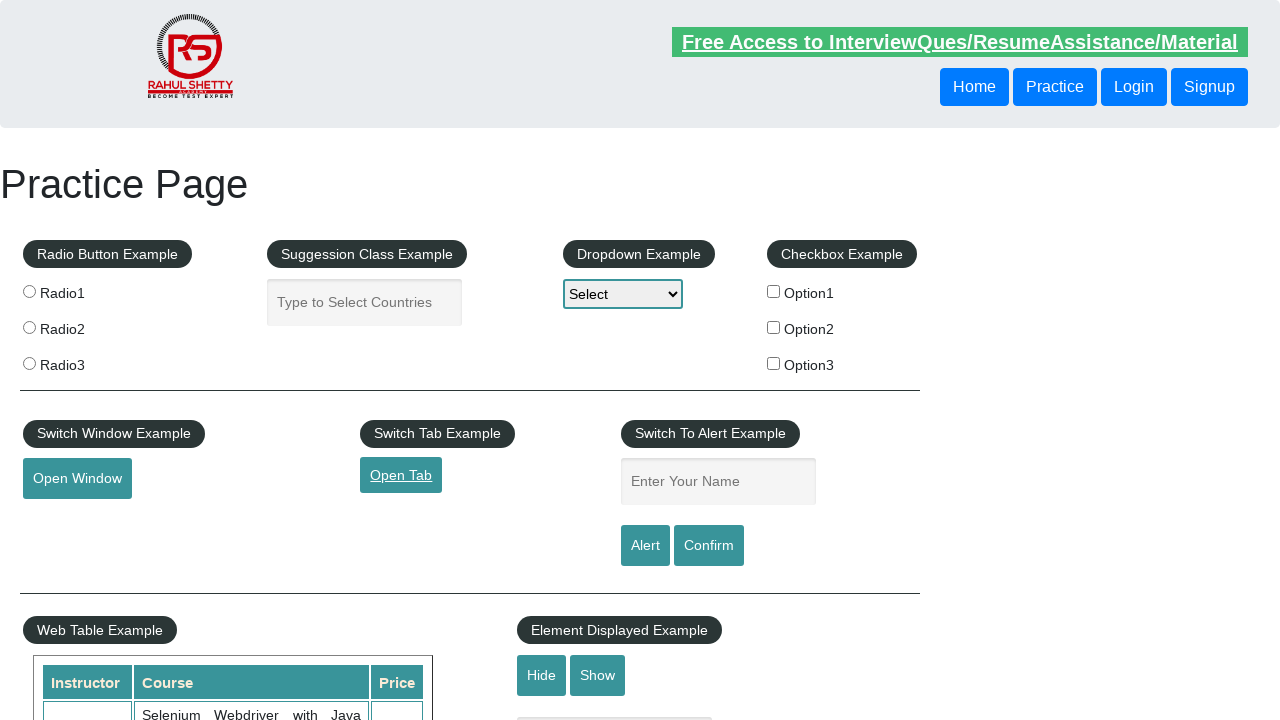

Switched to parent tab
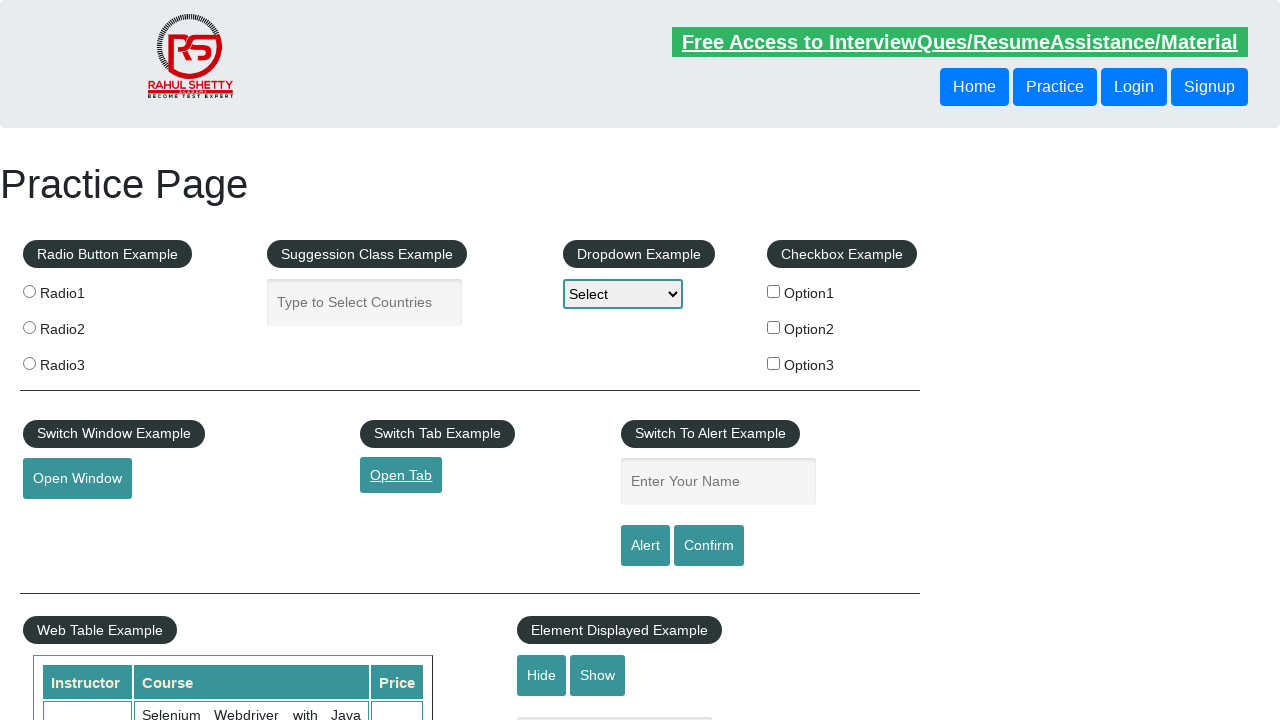

Waited 2 seconds on parent tab
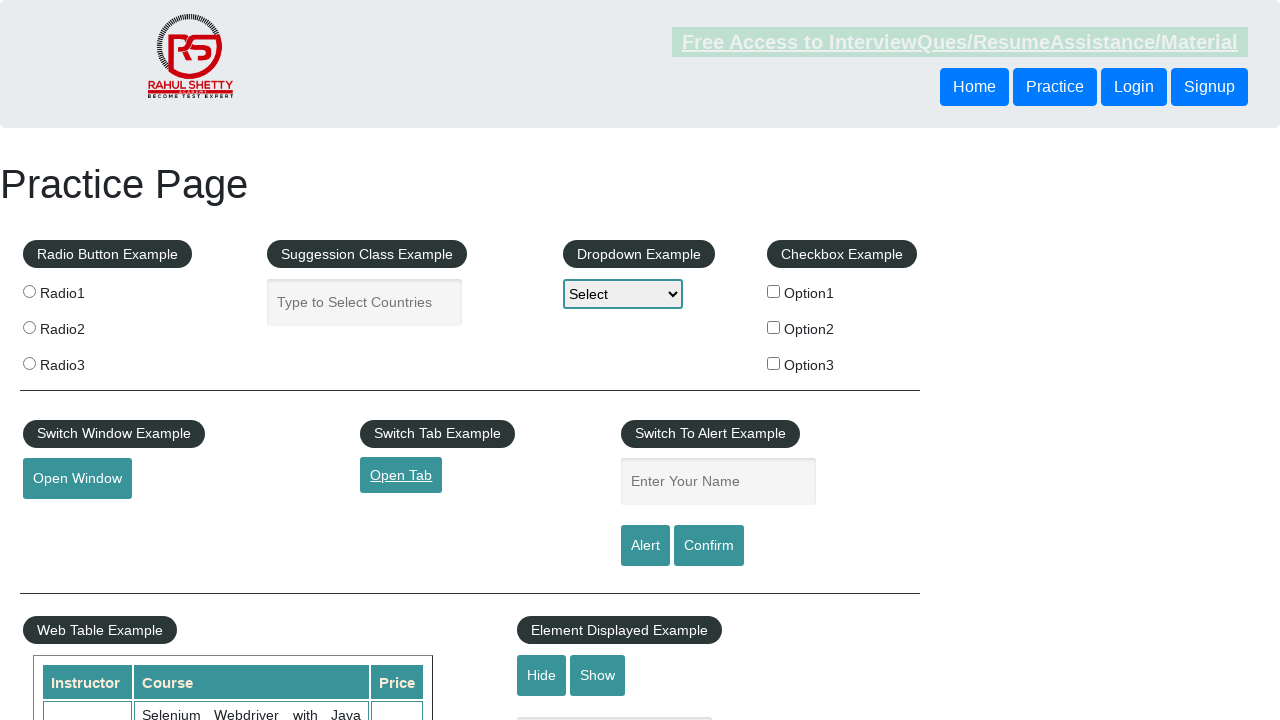

Switched to child tab
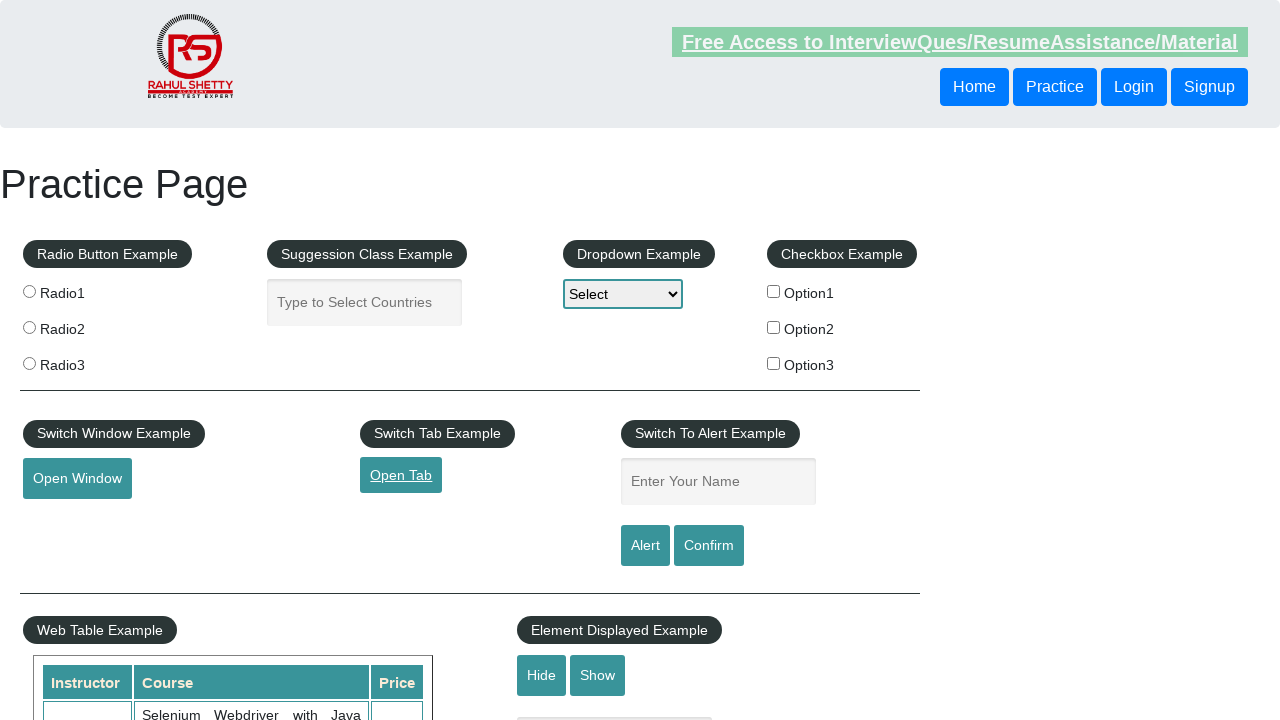

Waited 2 seconds on child tab
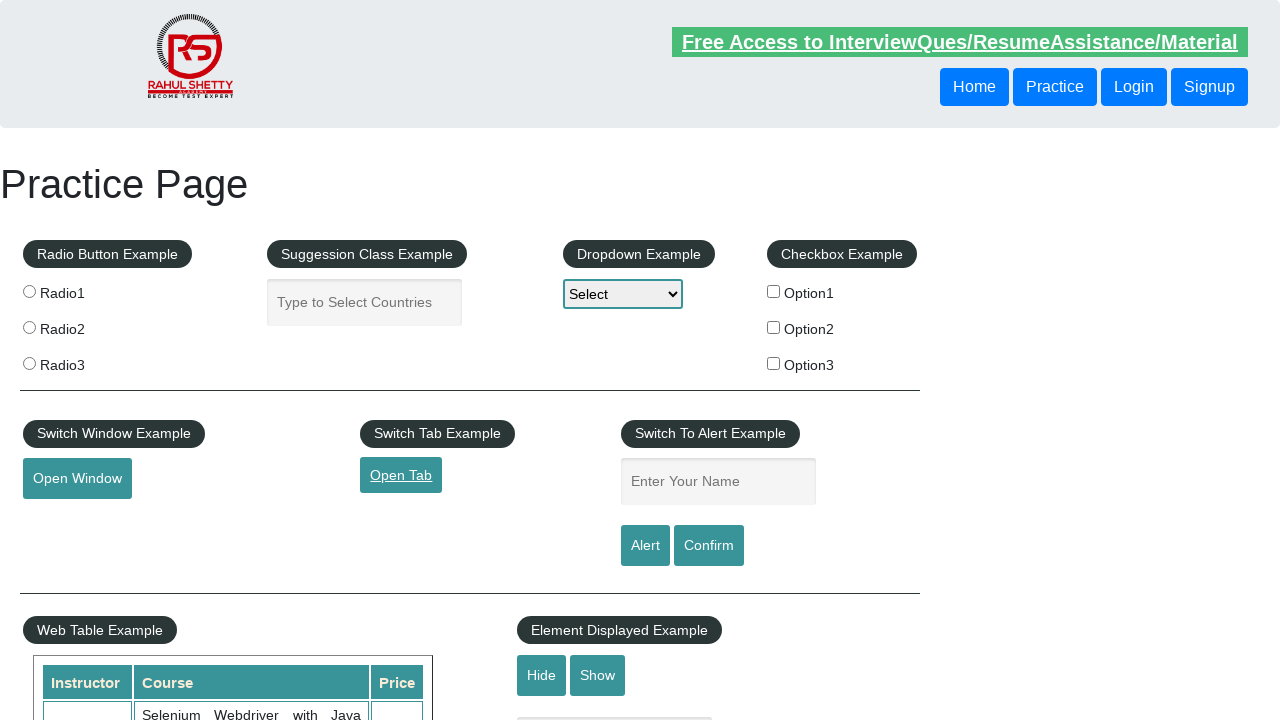

Closed child tab
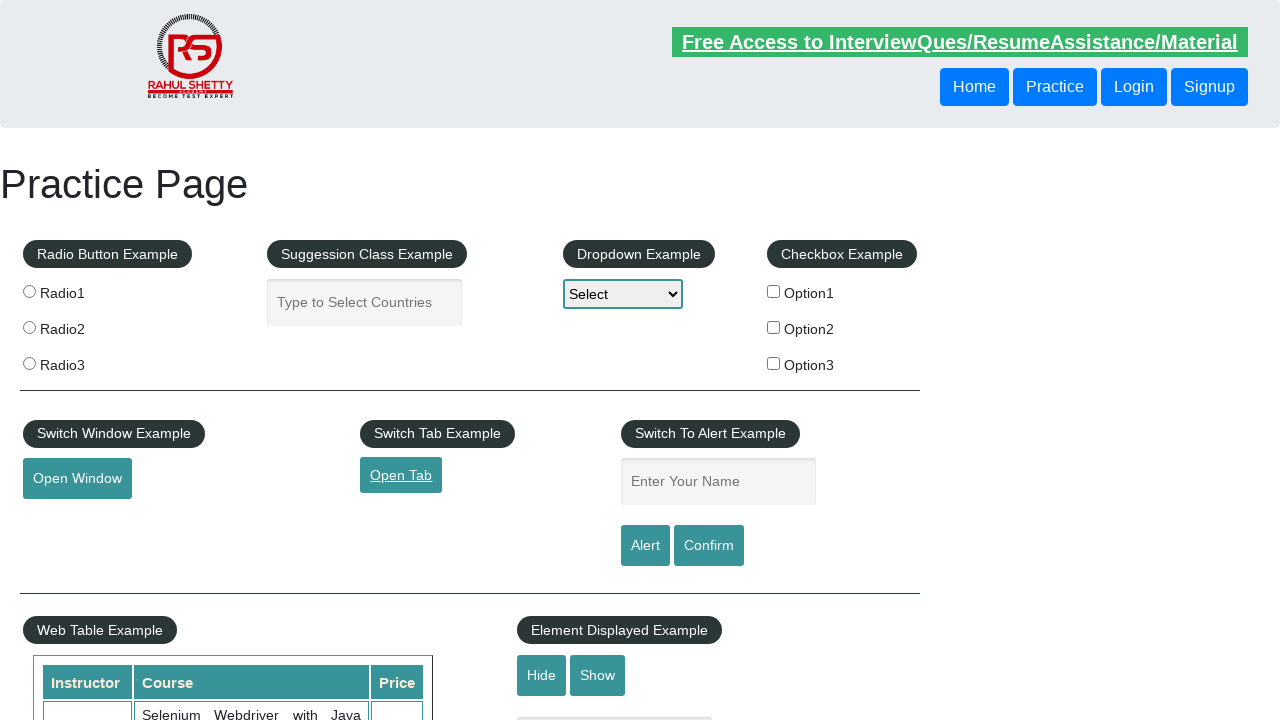

Switched back to parent tab
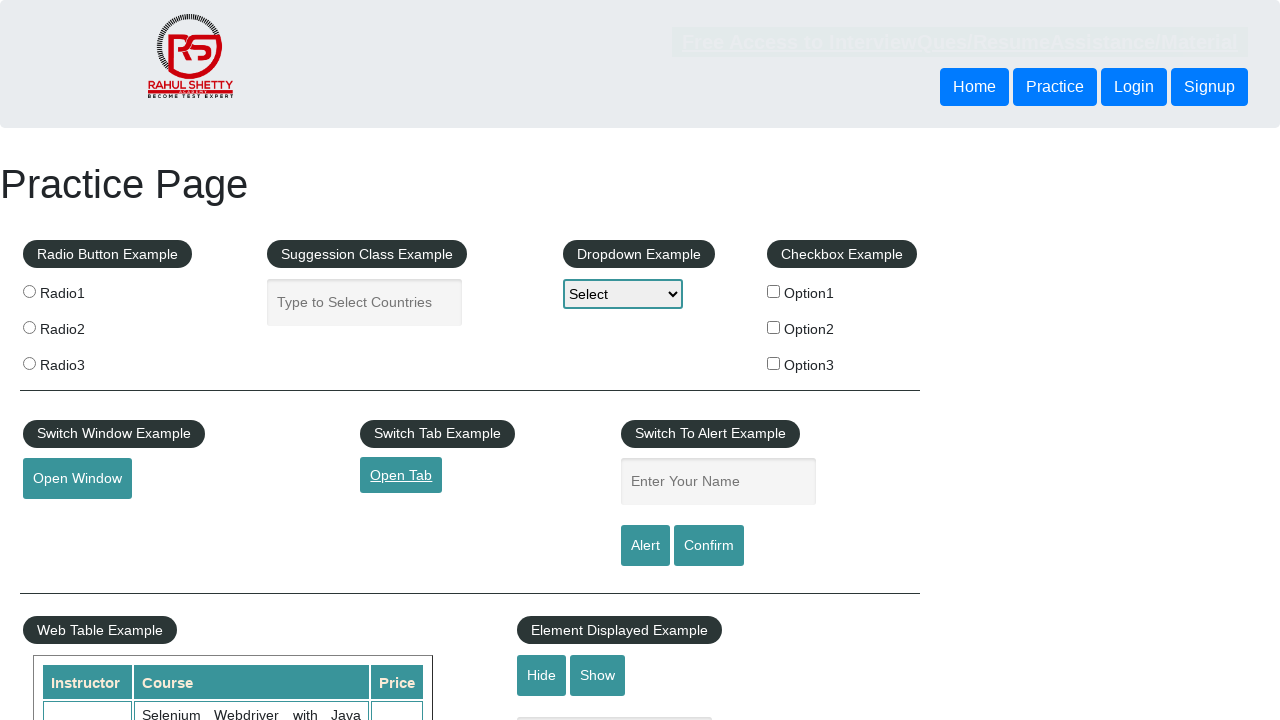

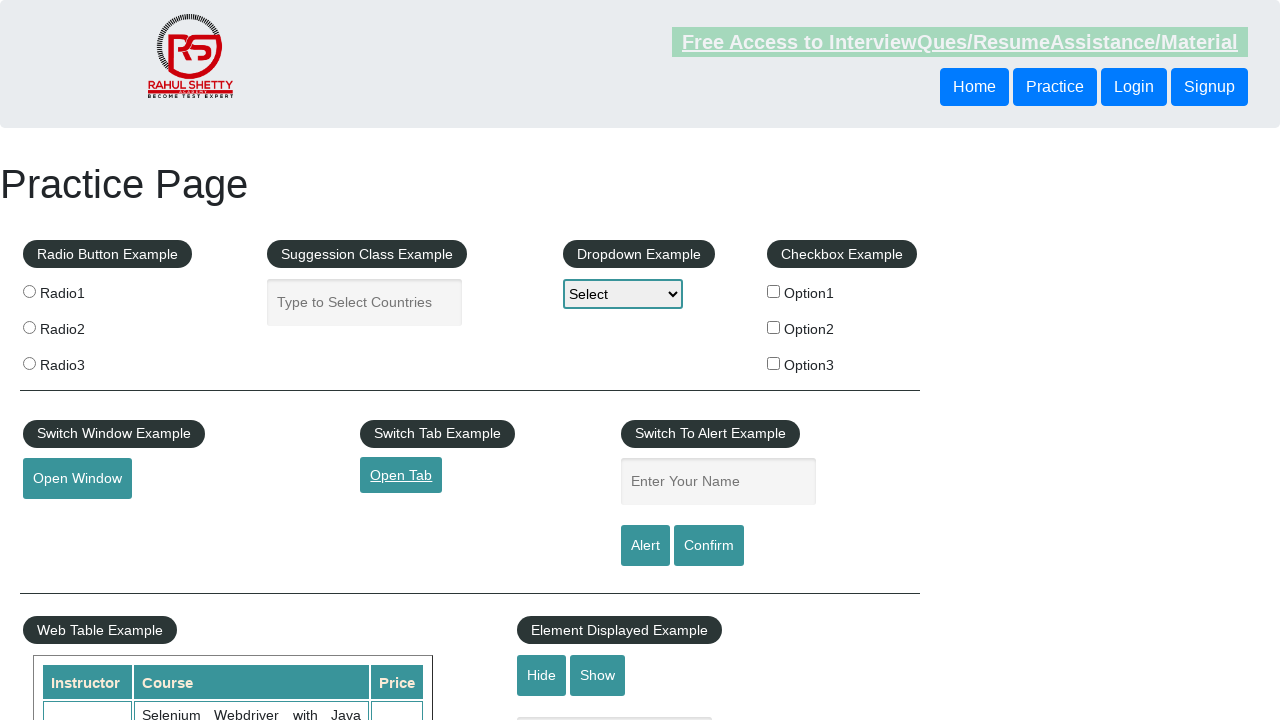